Tests the search functionality on a Turkish news website by clicking the search icon, entering a search term, submitting the search, and then clicking the "load more" button to load additional results.

Starting URL: https://ankahaber.net/

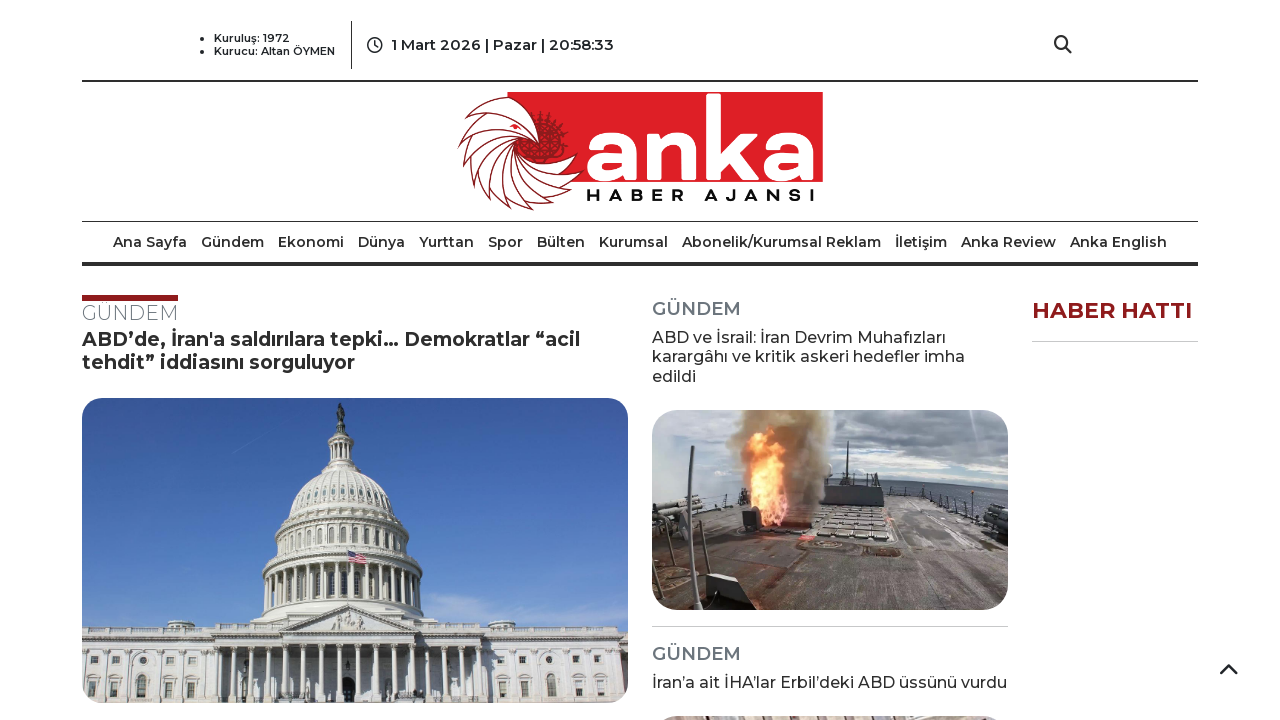

Waited for top bar to load
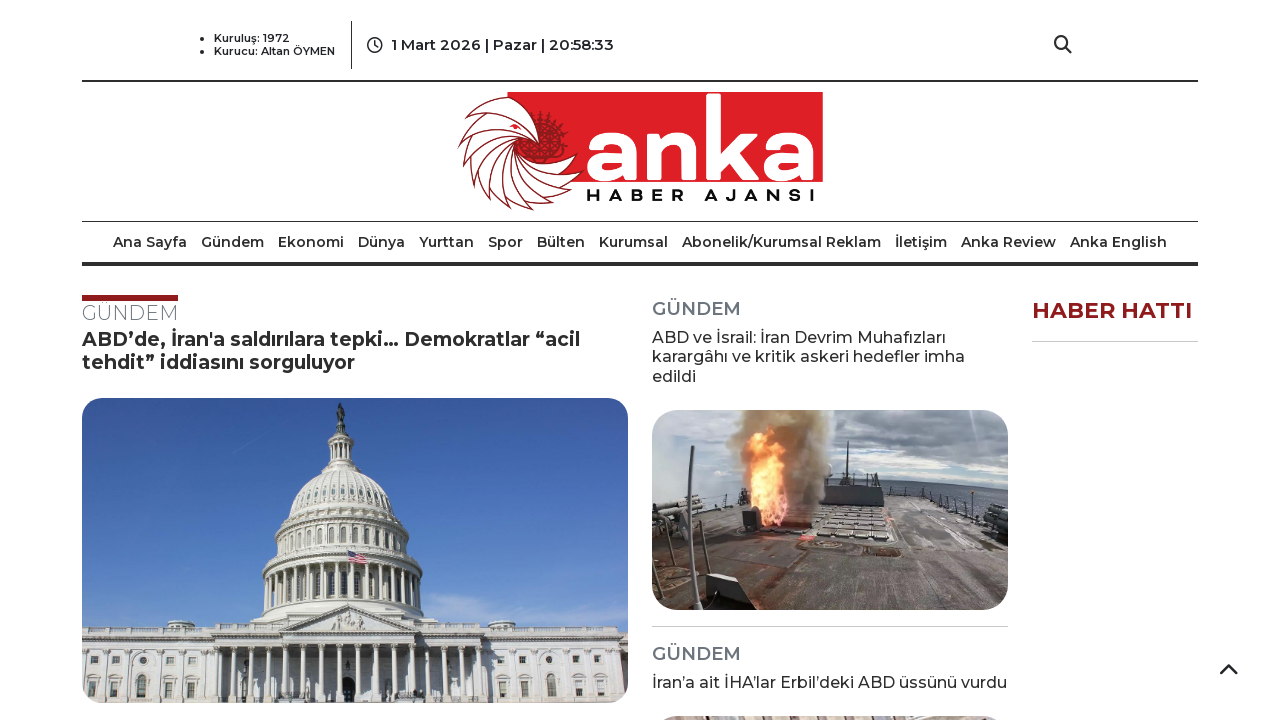

Clicked search icon in top bar at (1063, 45) on .top-bar .search-icon
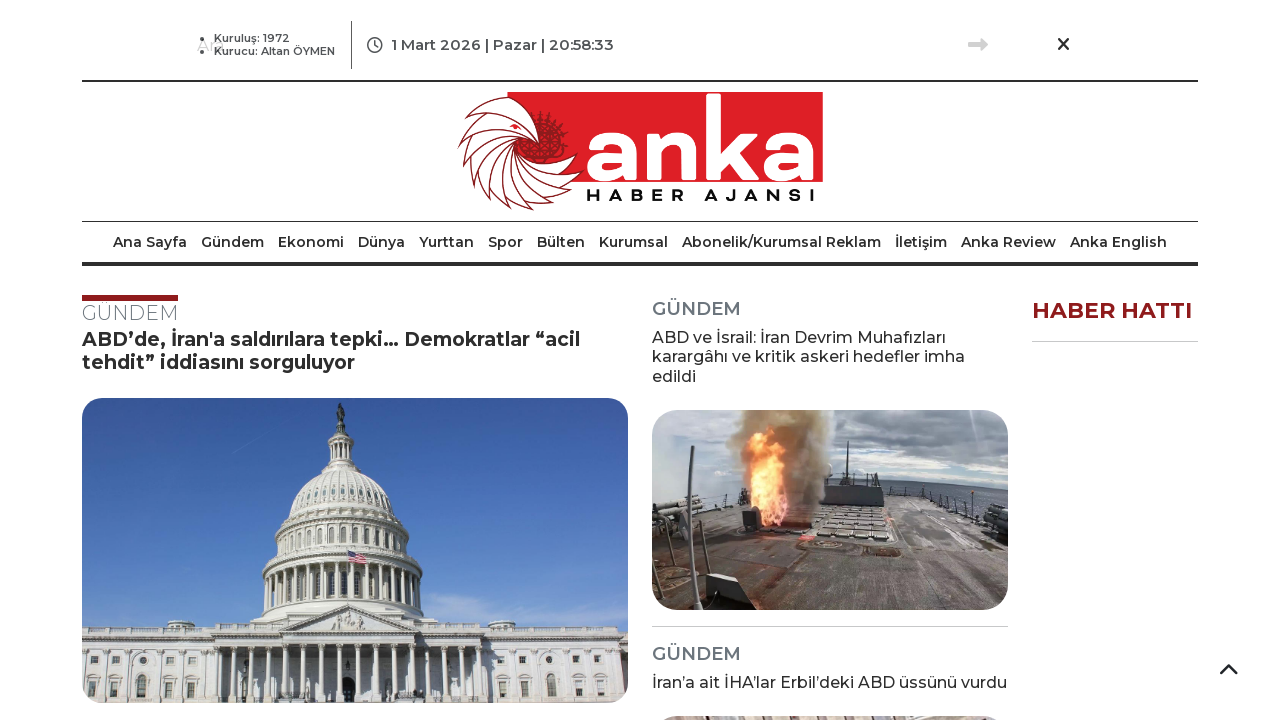

Waited for search box to appear
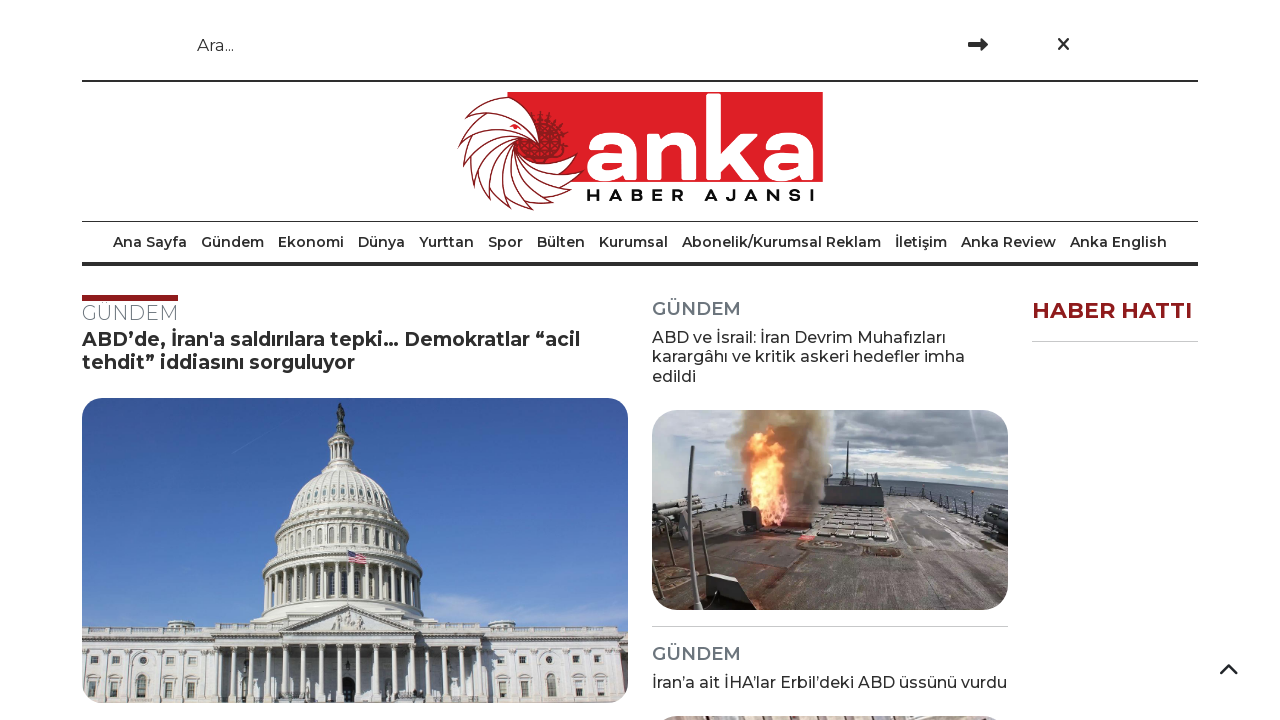

Clicked search box at (615, 45) on .search-box
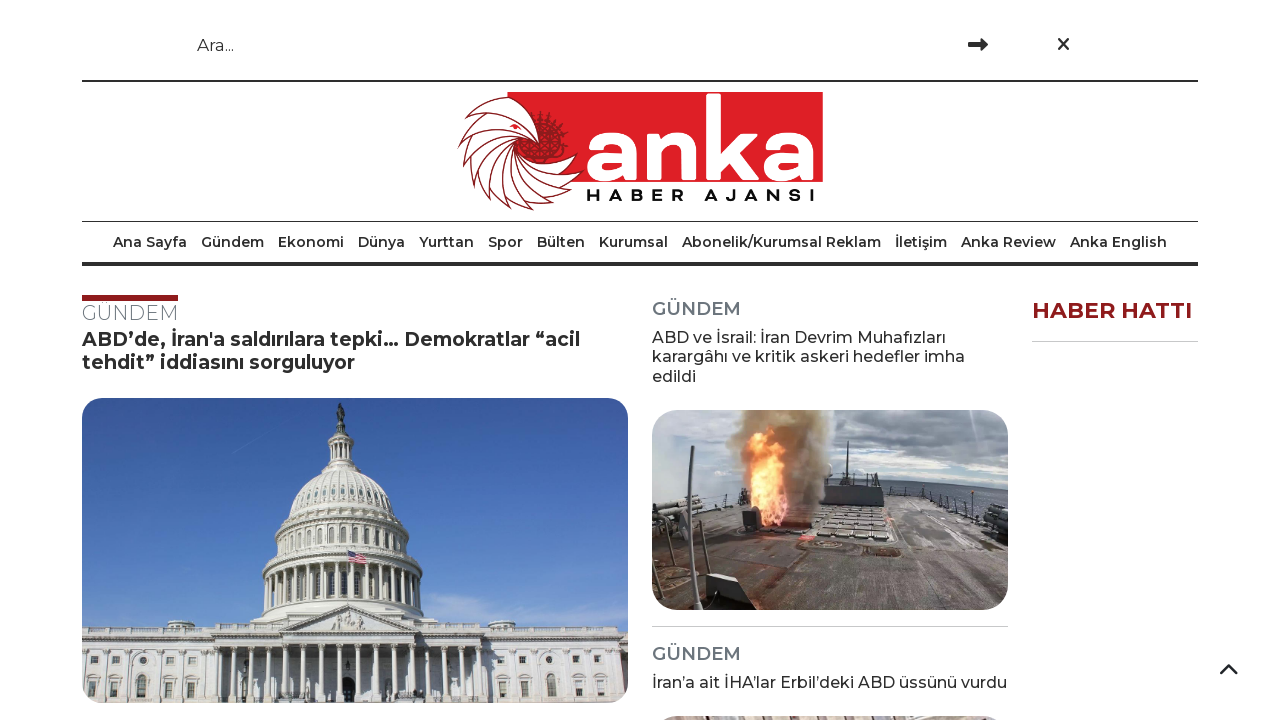

Entered search term 'Ekonomi' on #search
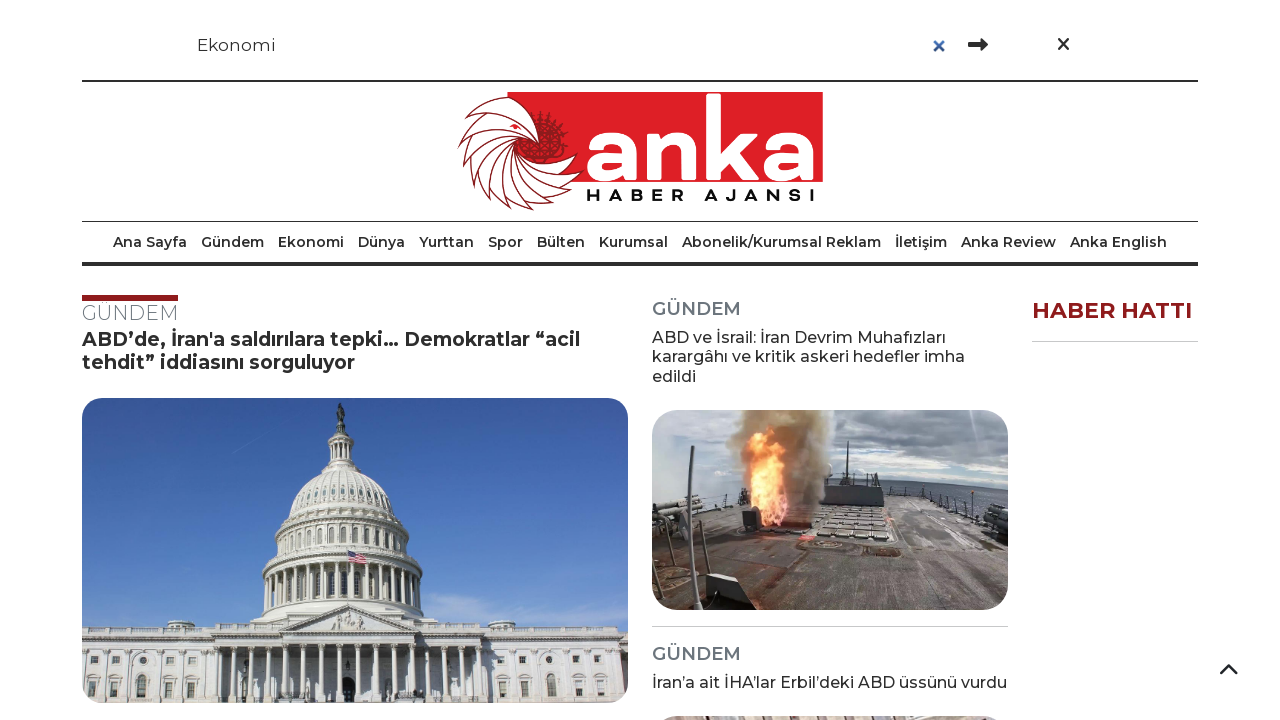

Pressed Enter to submit search on #search
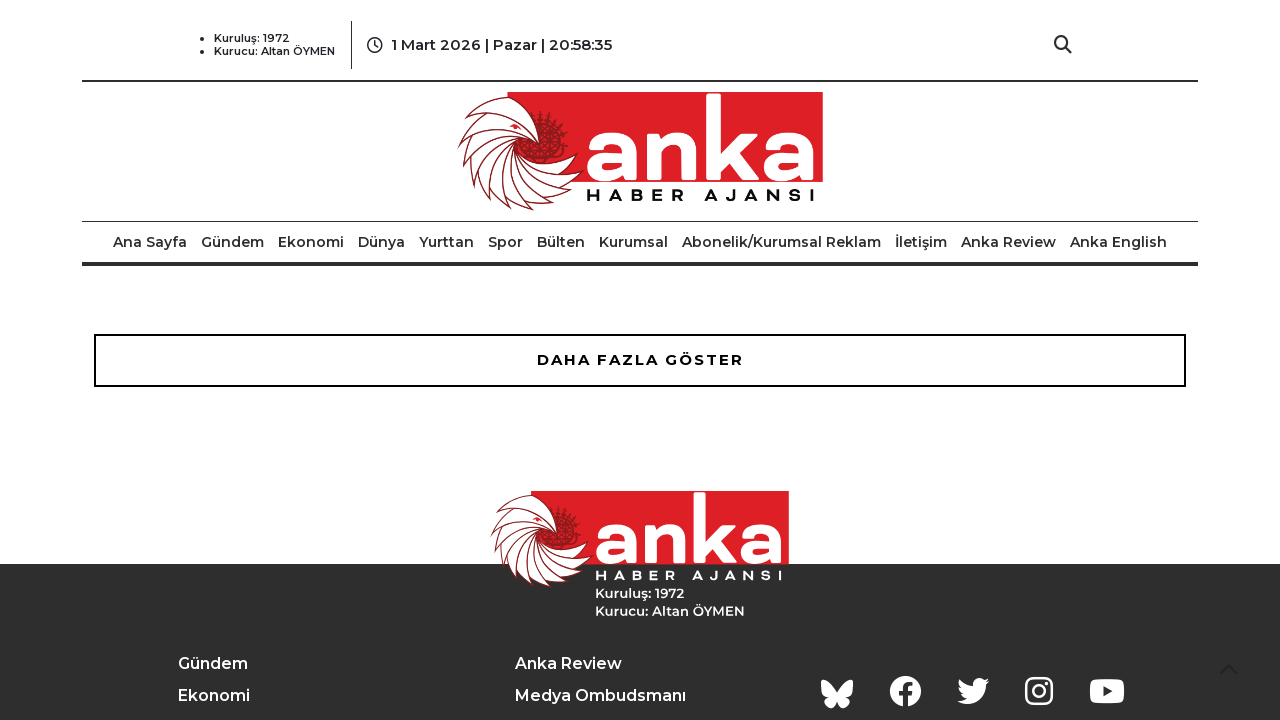

Search results loaded successfully
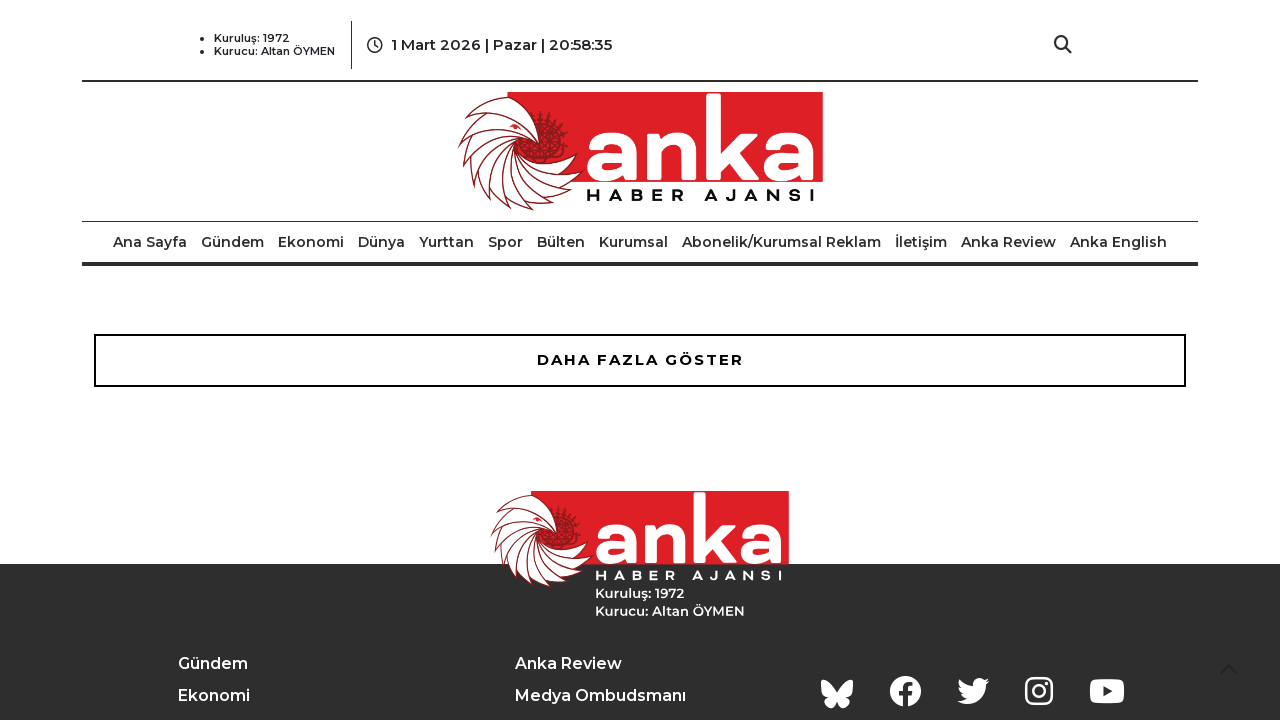

Scrolled load more button into view
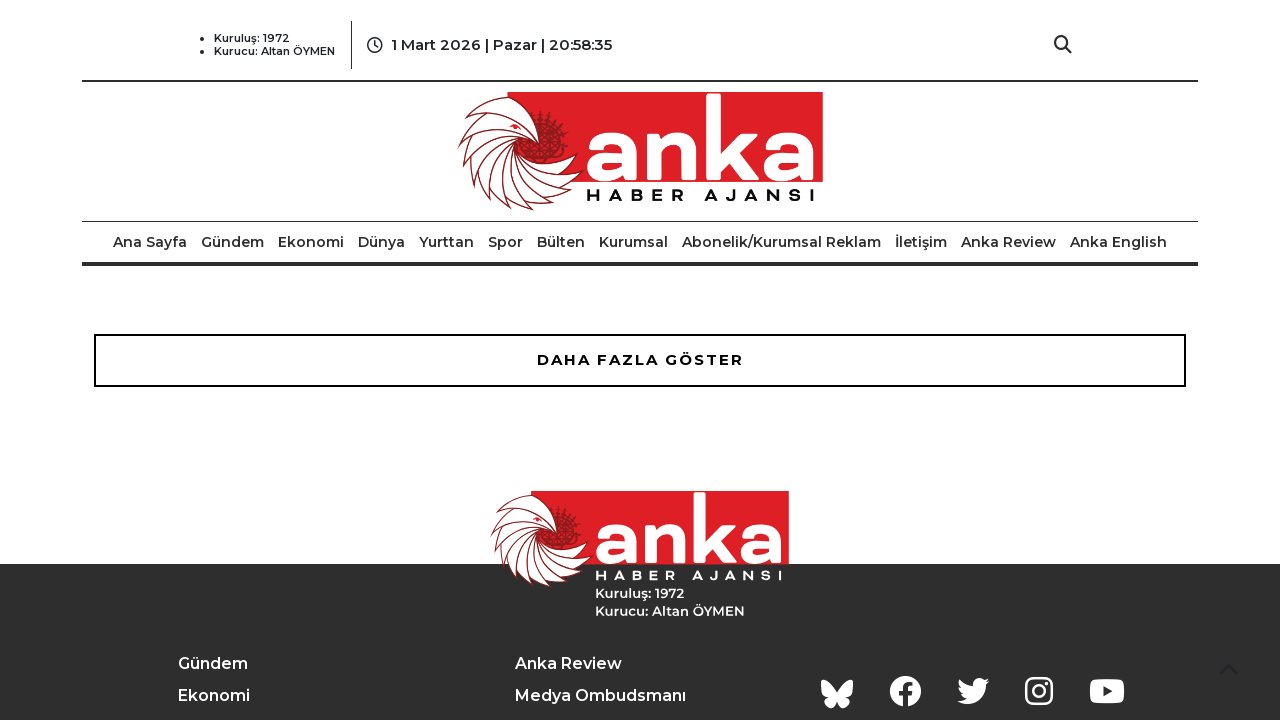

Clicked load more button at (640, 360) on xpath=//*[@id="form1"]/section/div/div/div/div/div[3]/a
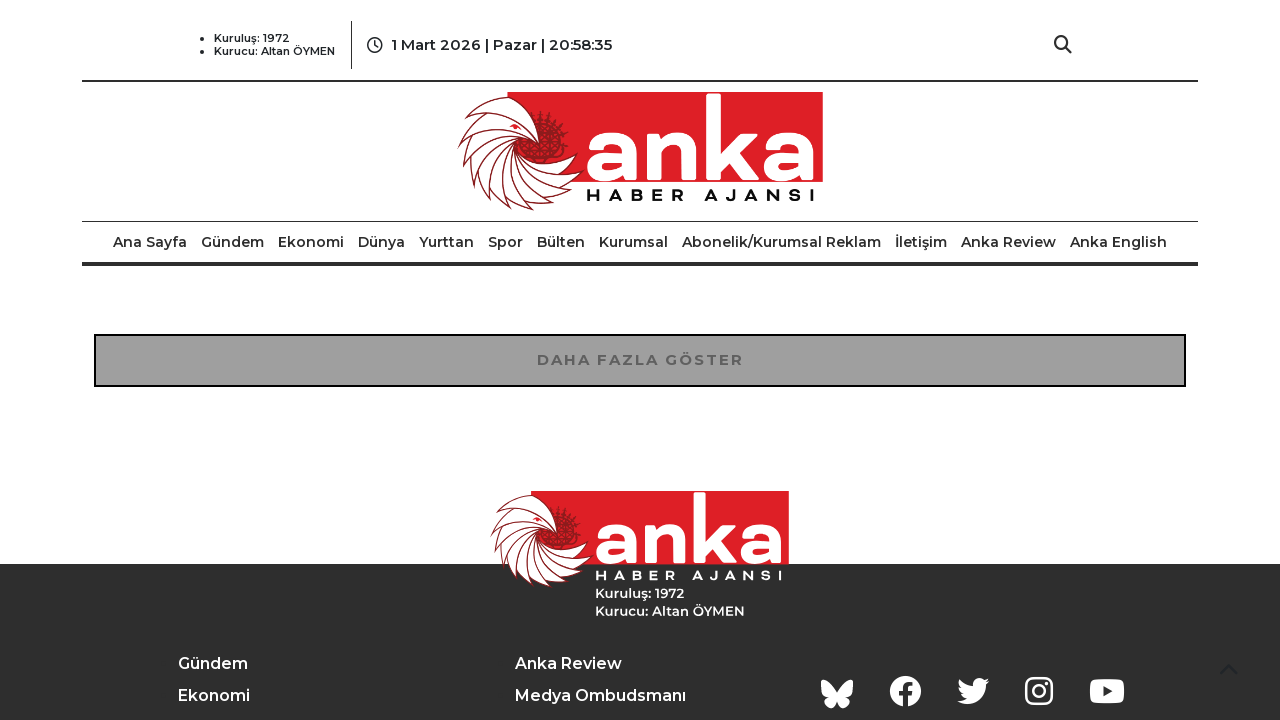

Additional news results loaded
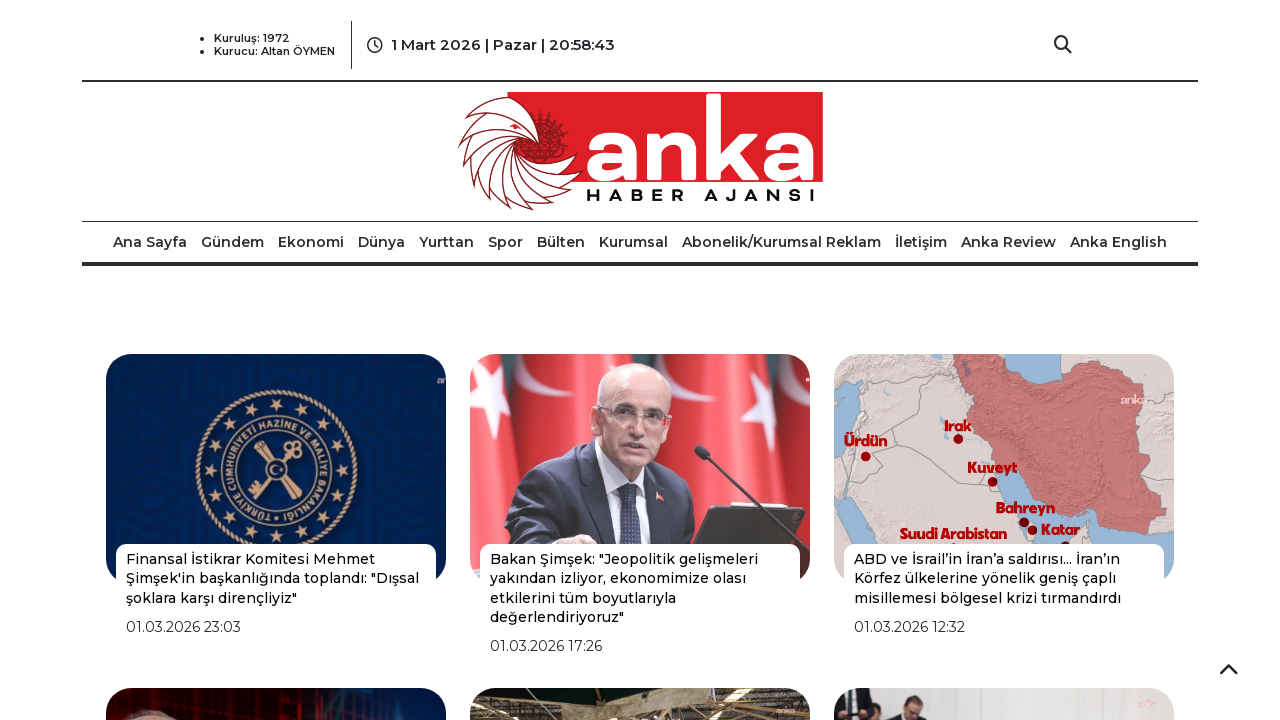

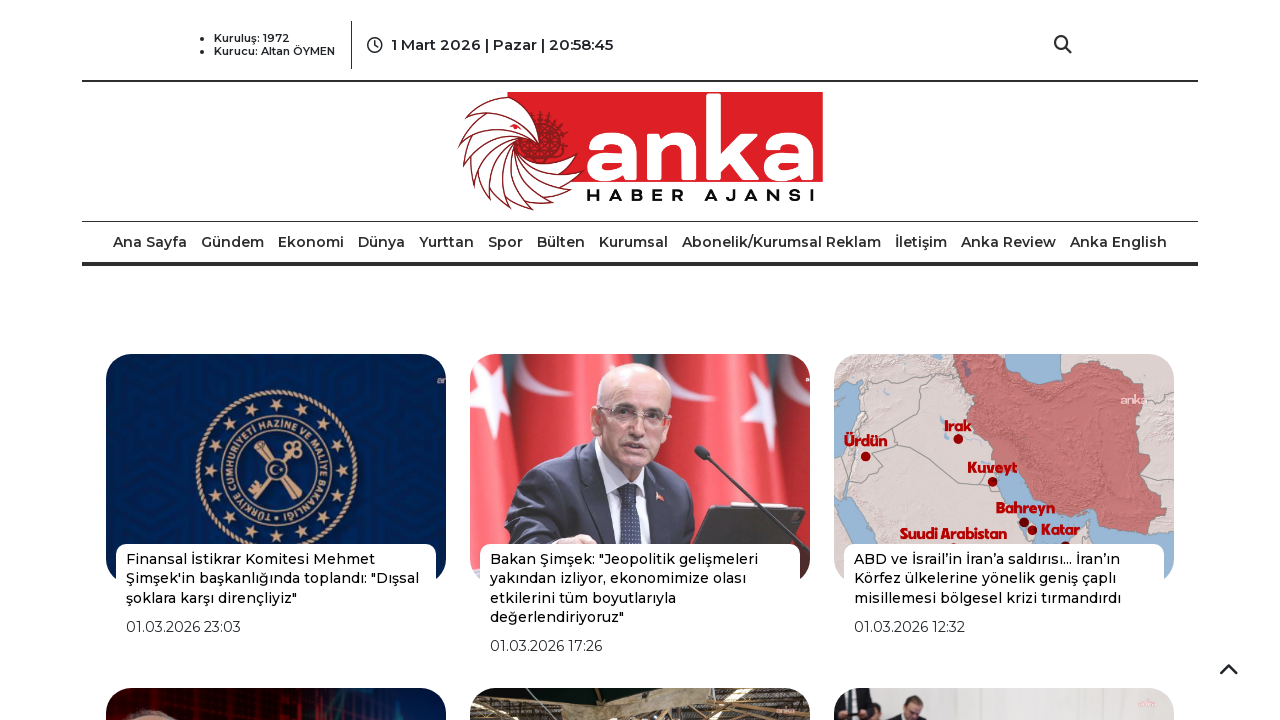